Tests alert handling on a bus booking website by navigating to the manage bookings page, clicking the search button without filling in any details to trigger an alert, accepting the alert, and verifying page content.

Starting URL: https://www.meghanabus.in/index.html

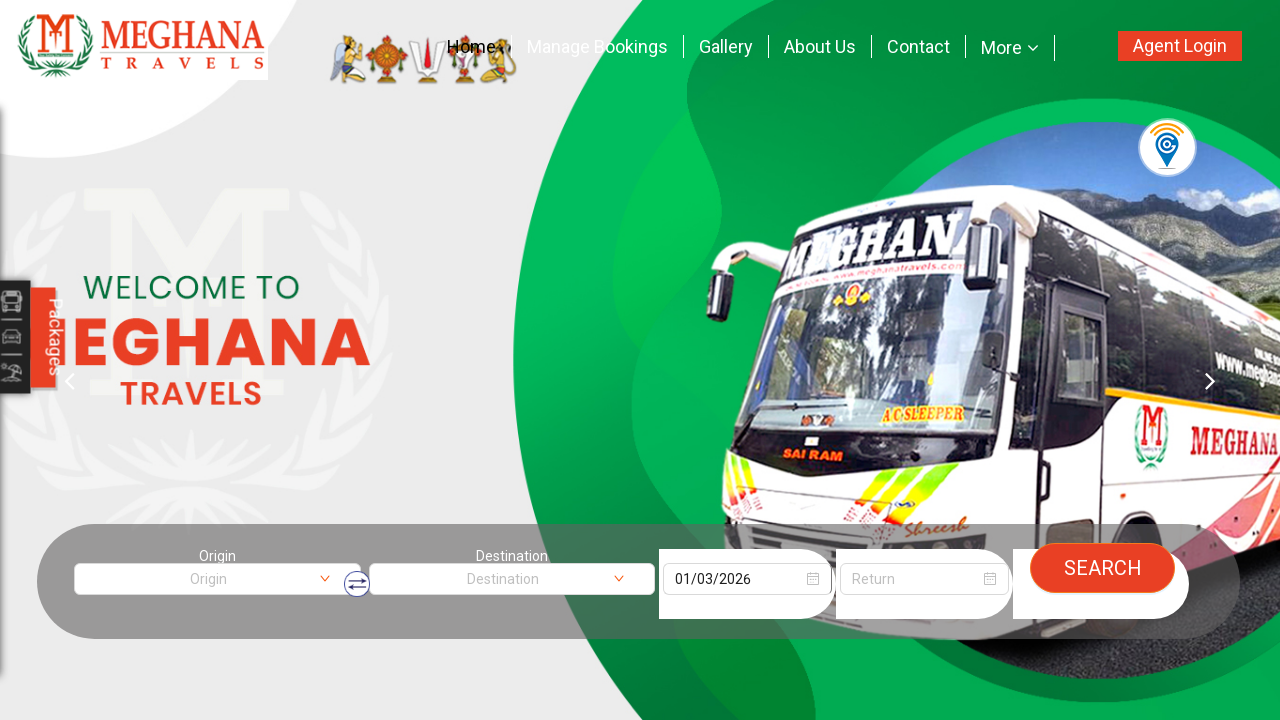

Clicked on Manage Bookings button at (597, 46) on a[href='manage-bookings.html']
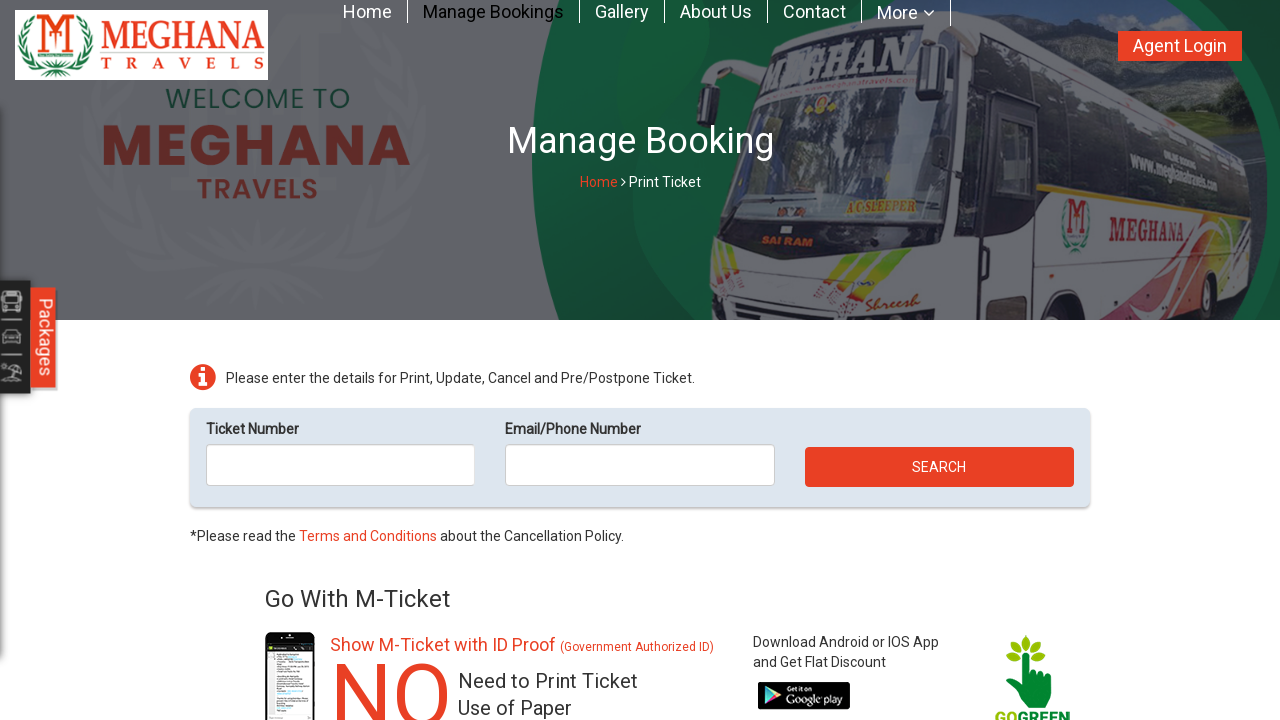

Manage Bookings page loaded successfully
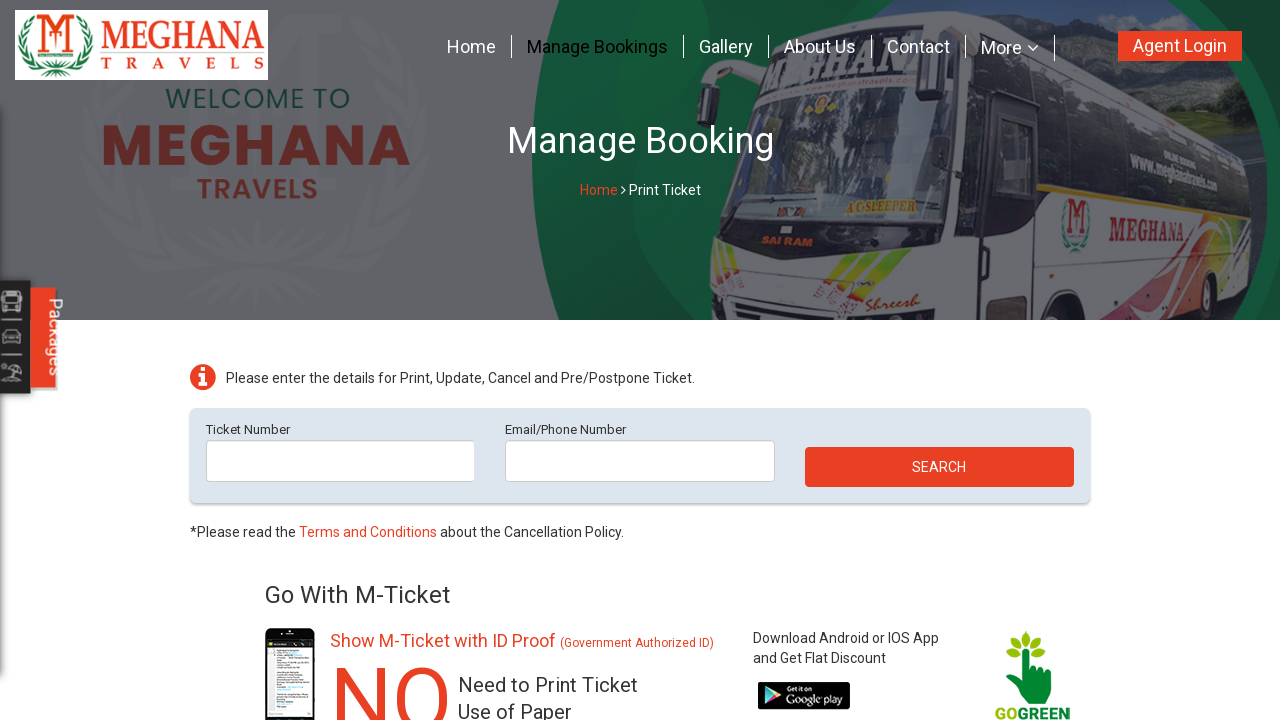

Set up dialog handler to accept alerts
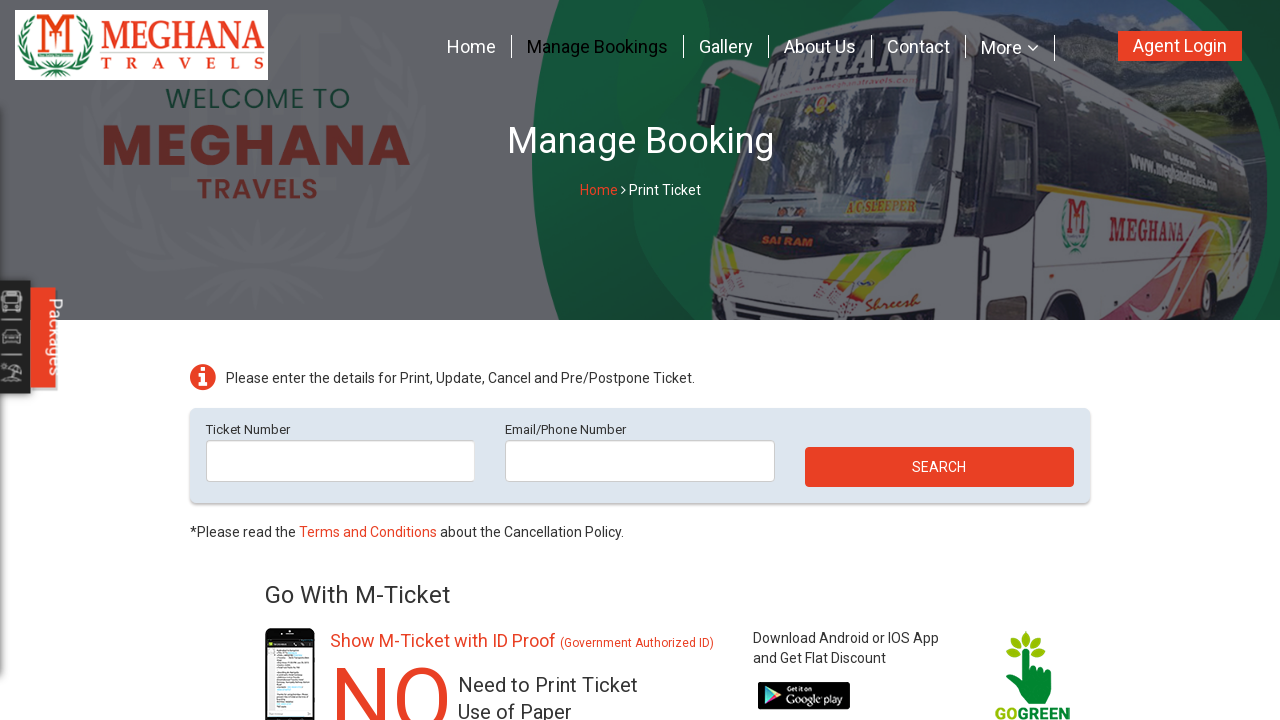

Clicked search button without filling in any details to trigger alert at (939, 467) on button[type='submit']
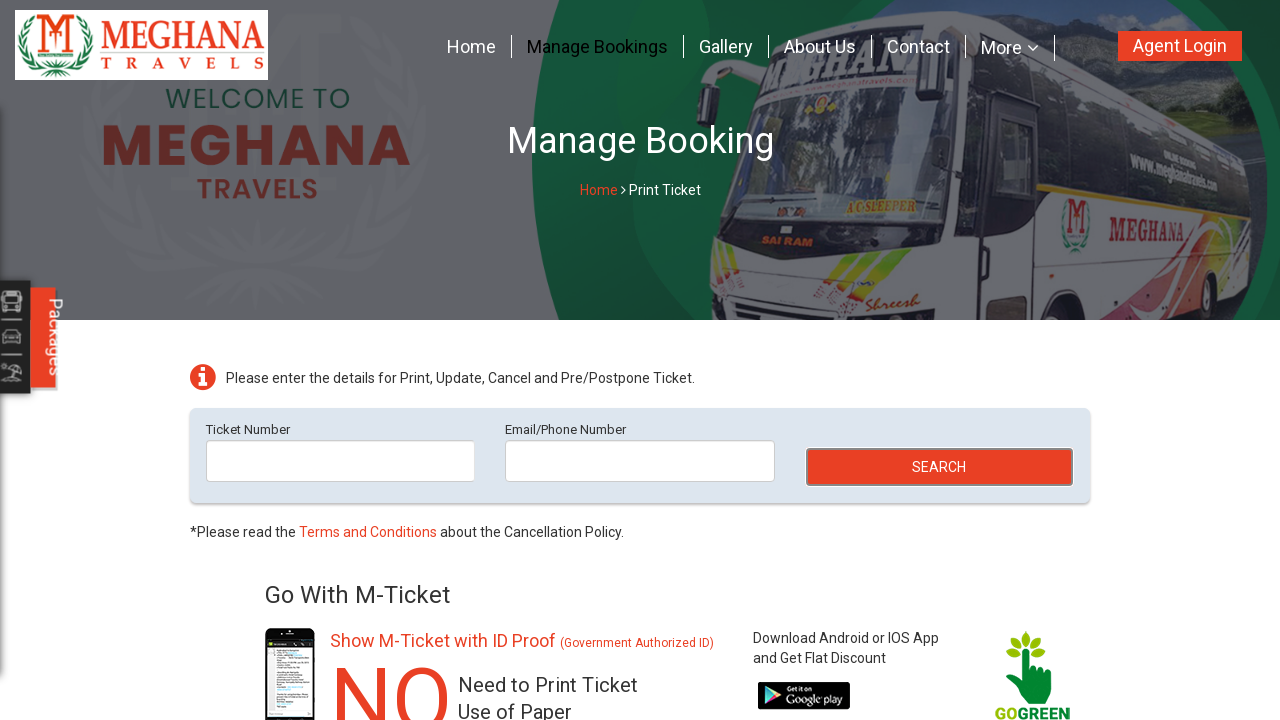

Alert was handled and page updated
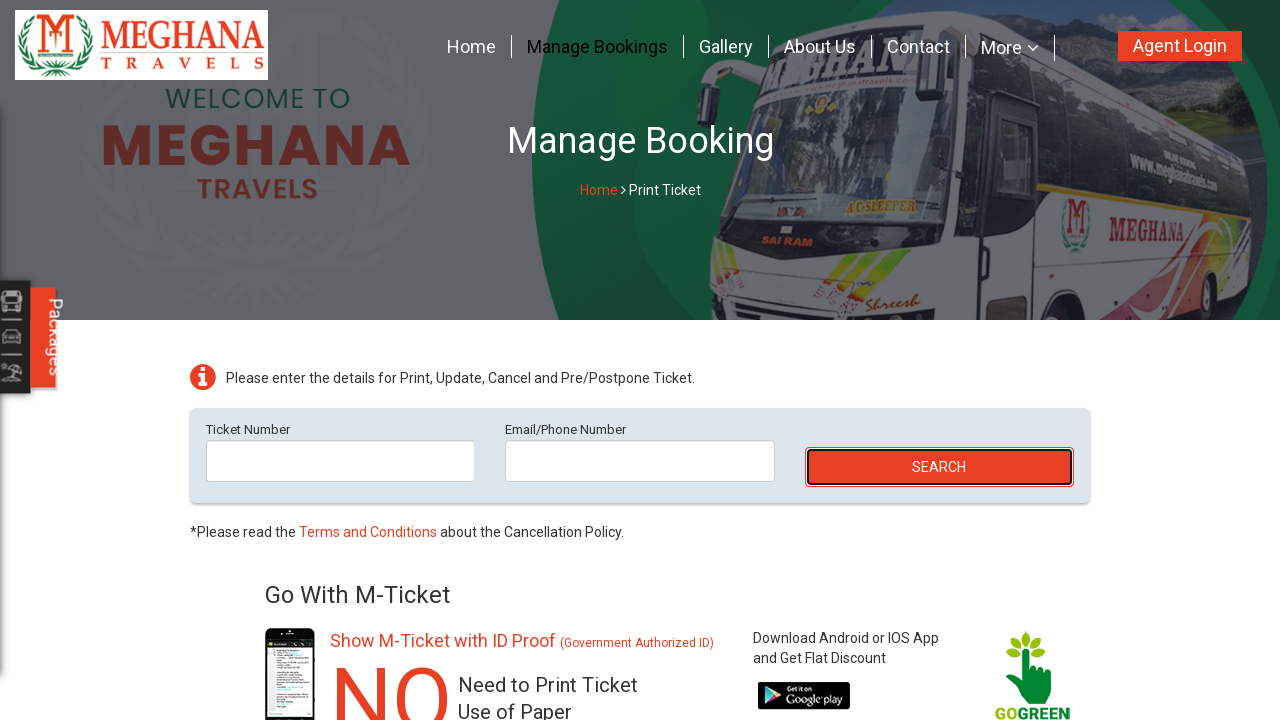

Verified page content element is present on the manage bookings page
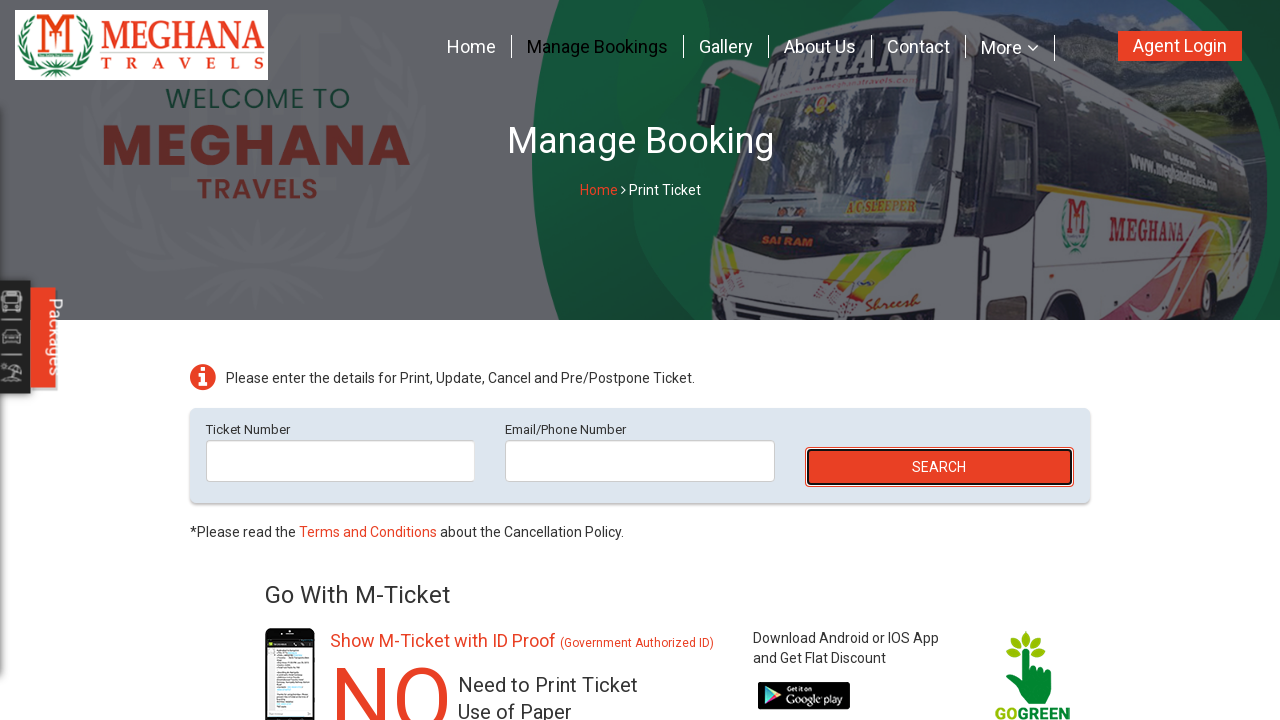

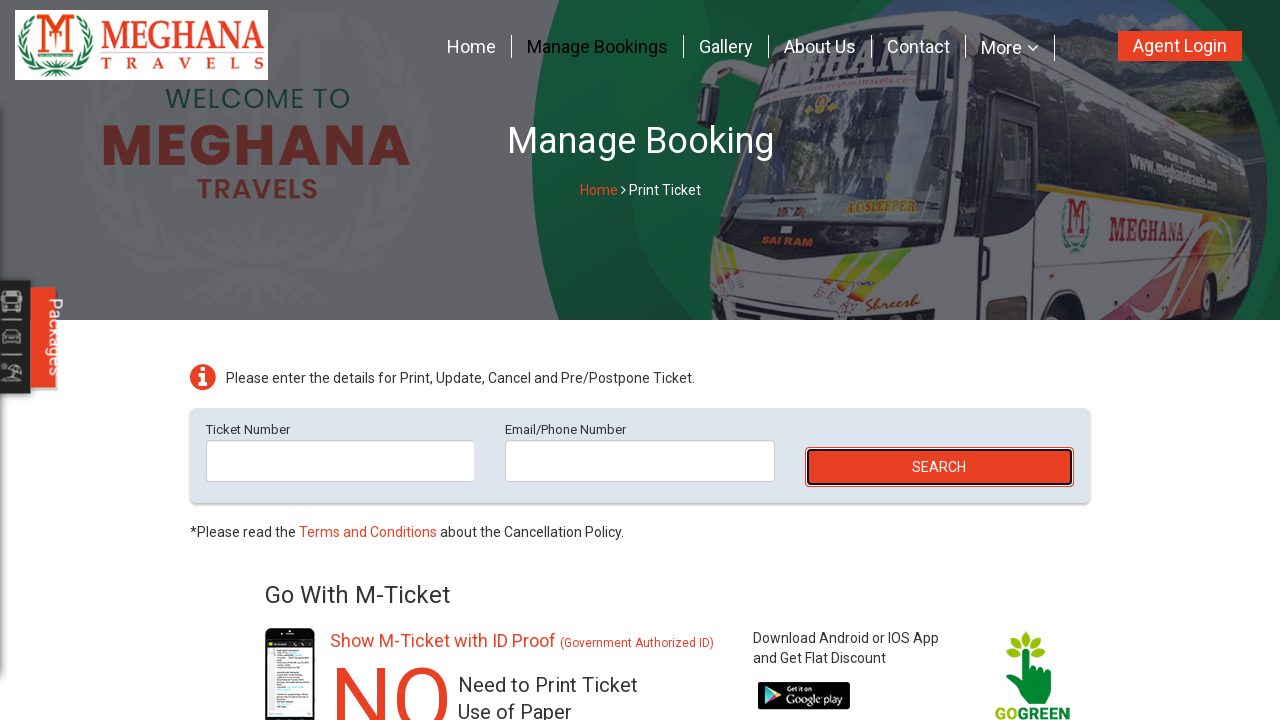